Tests hover functionality by hovering over the first image and verifying the h5 text within that specific element becomes visible

Starting URL: http://the-internet.herokuapp.com/hovers

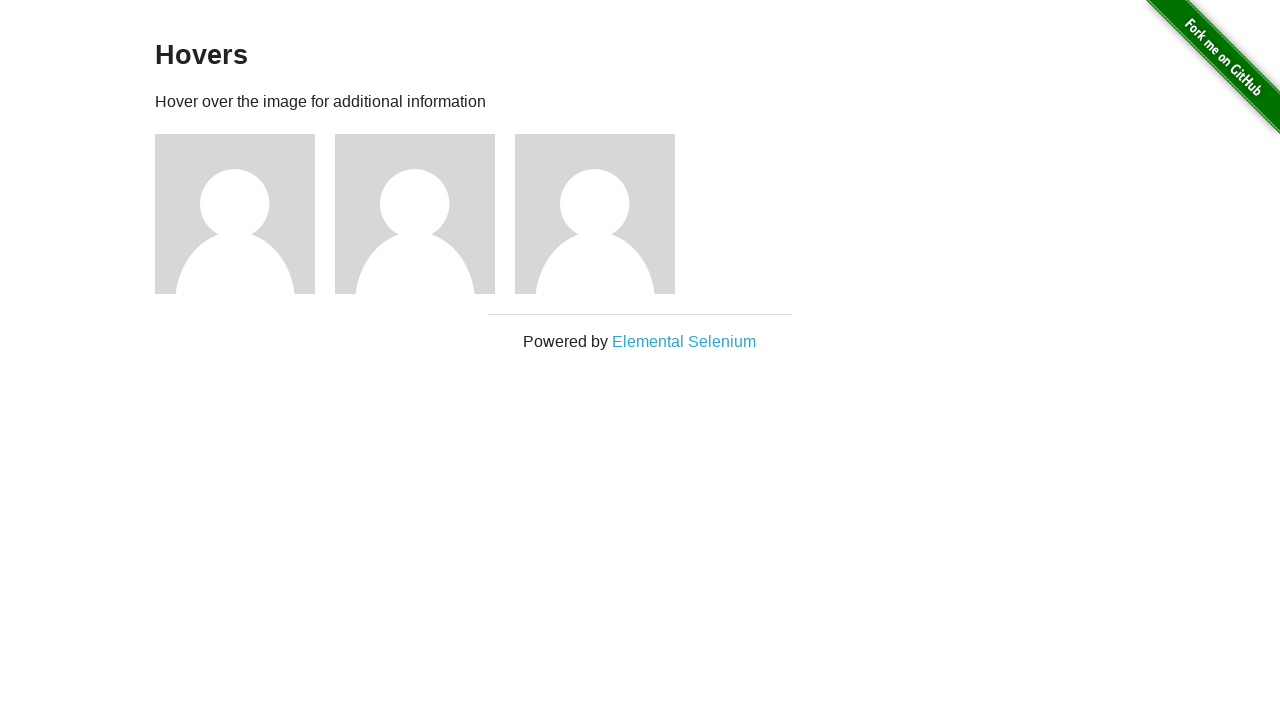

Hovered over the first figure element at (245, 214) on div.figure >> nth=0
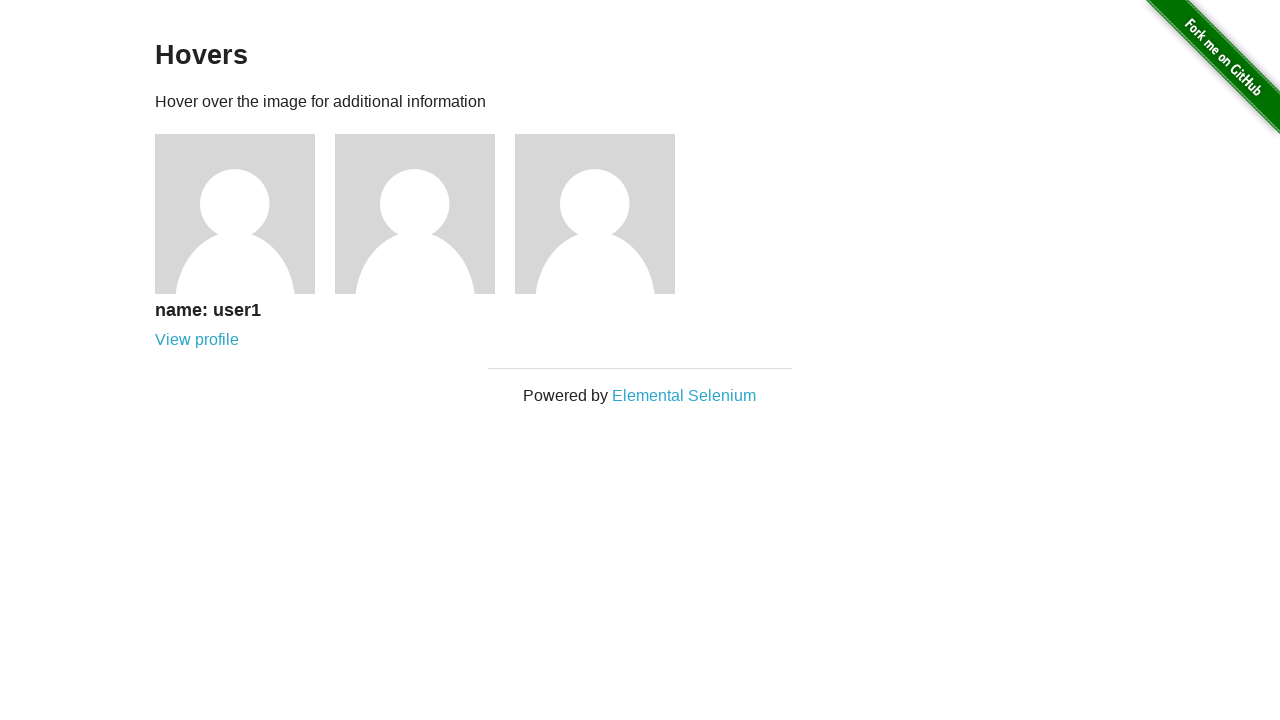

Verified h5 text is visible after hovering over first figure
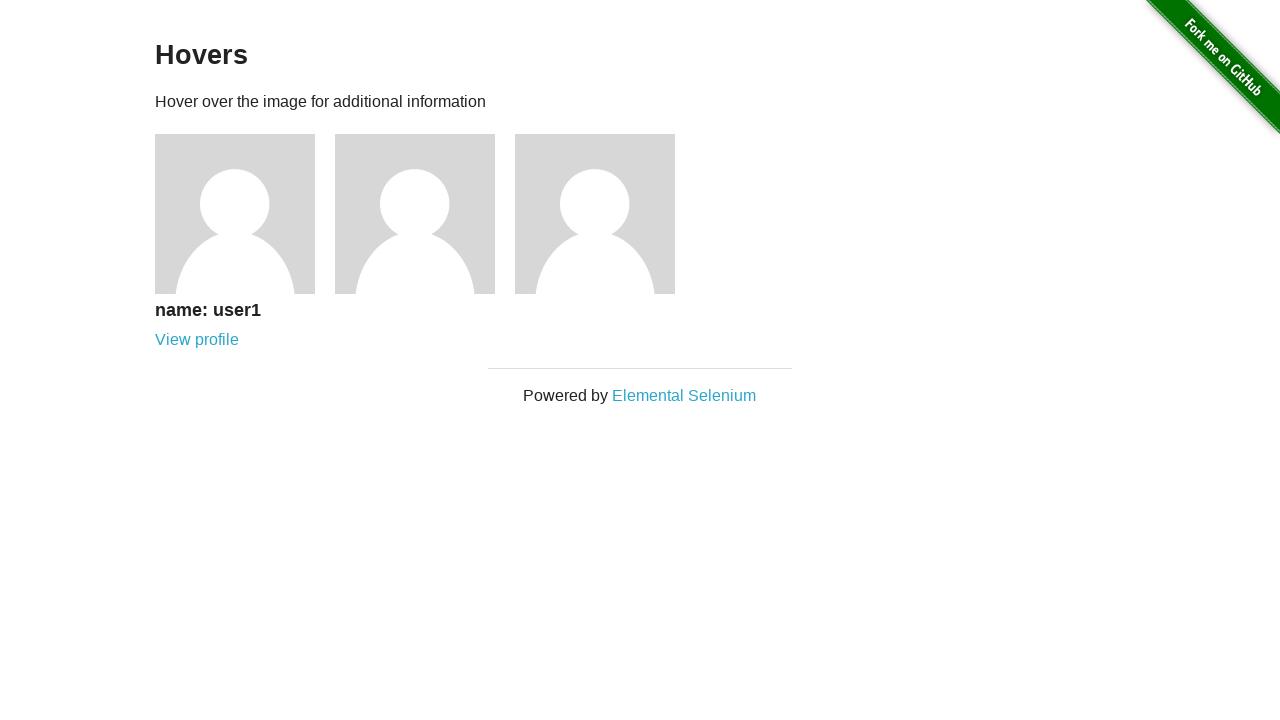

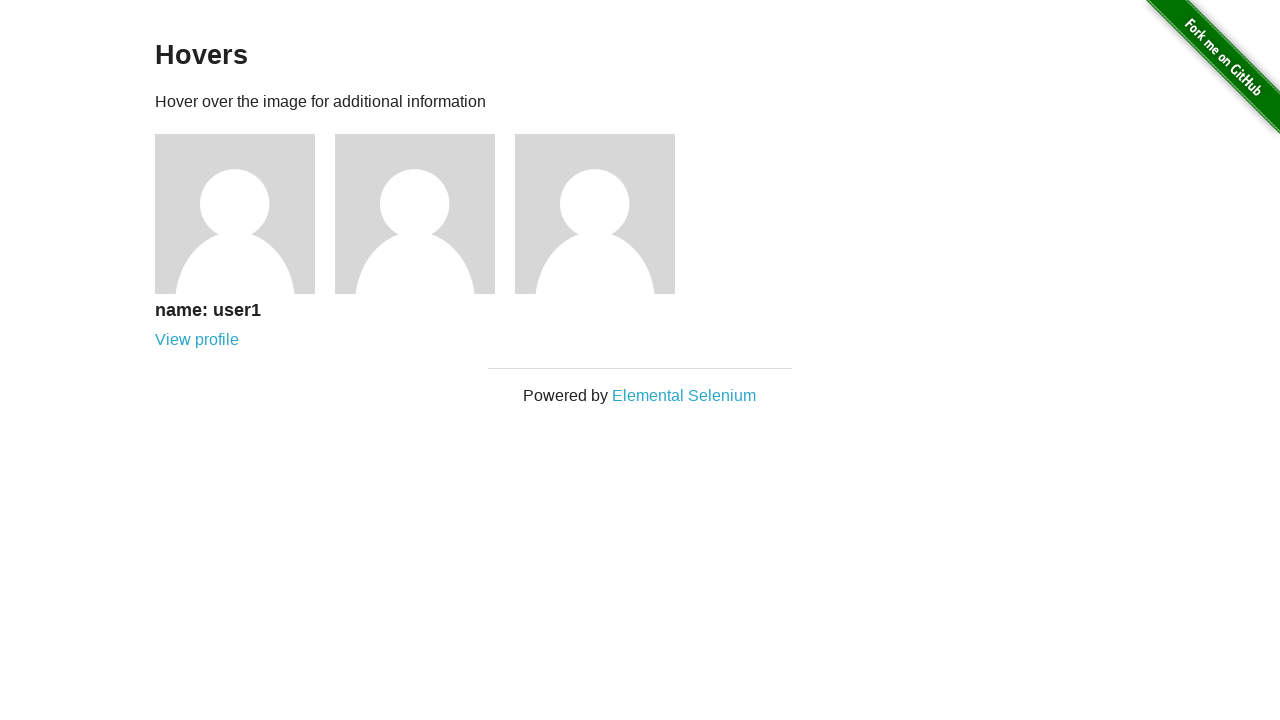